Tests drag and drop functionality by dragging an image element into a box container

Starting URL: http://formy-project.herokuapp.com/dragdrop

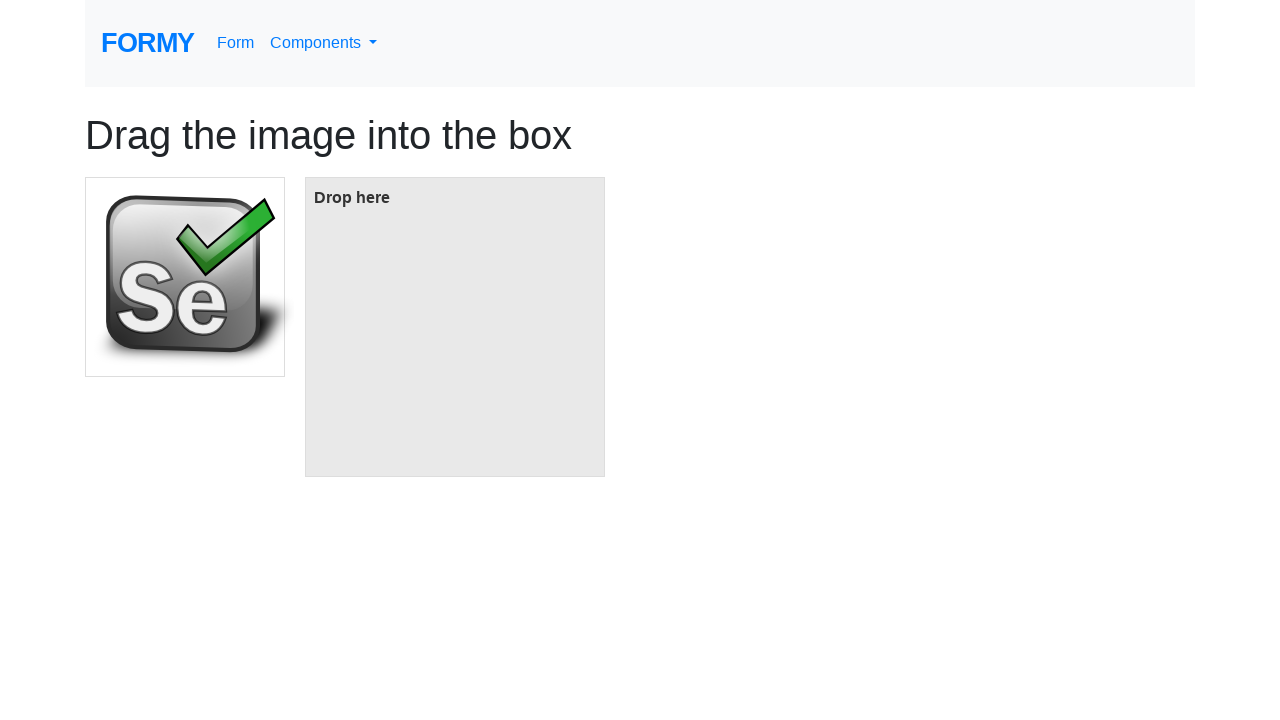

Navigated to drag and drop test page
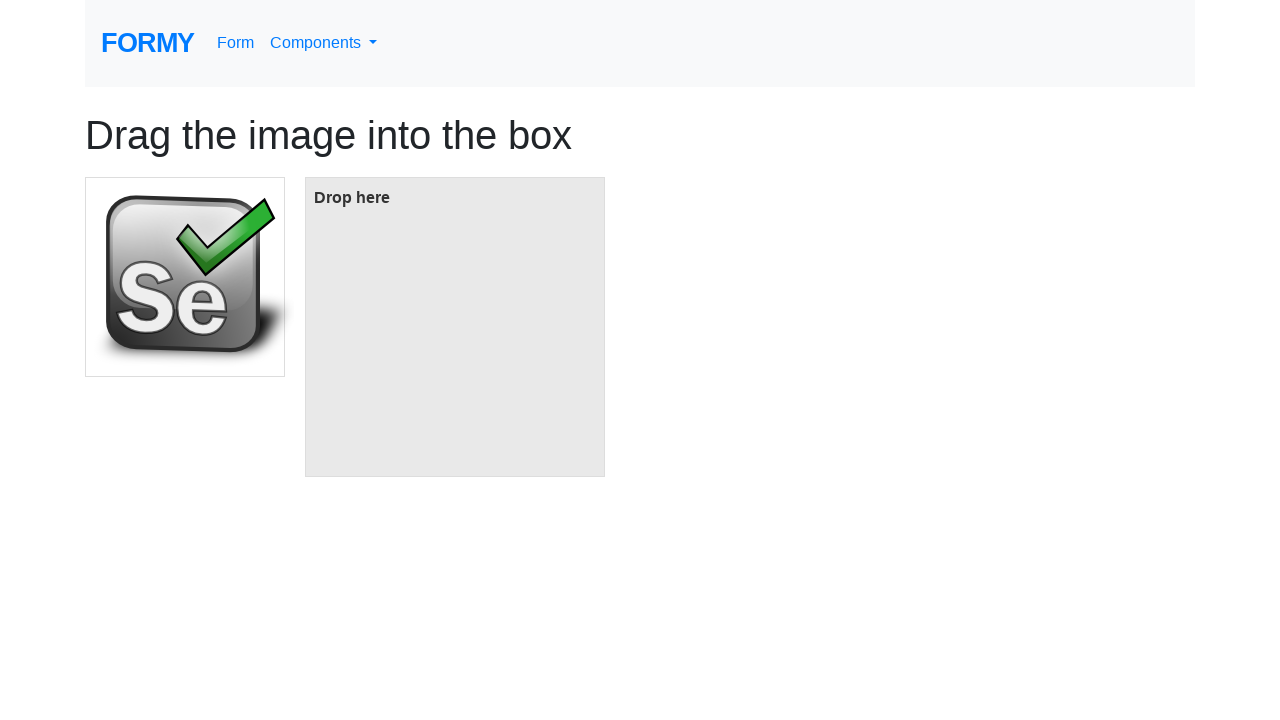

Located image element for drag and drop
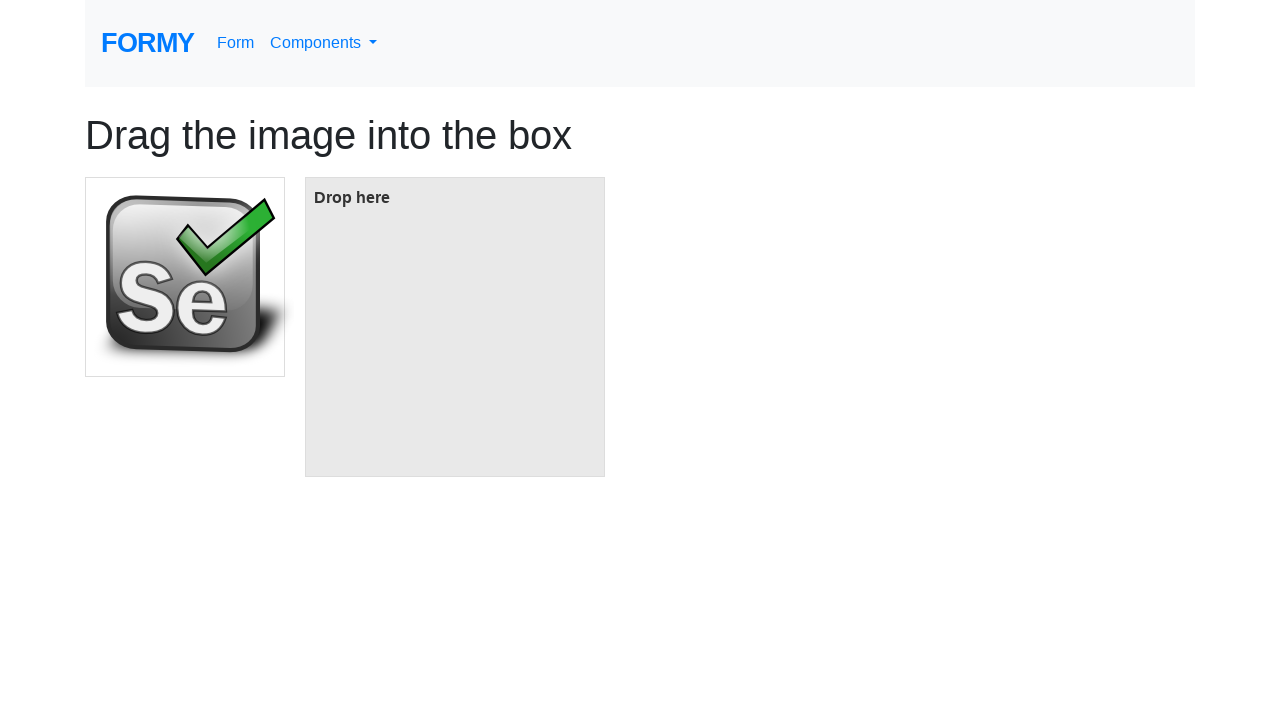

Located target box element
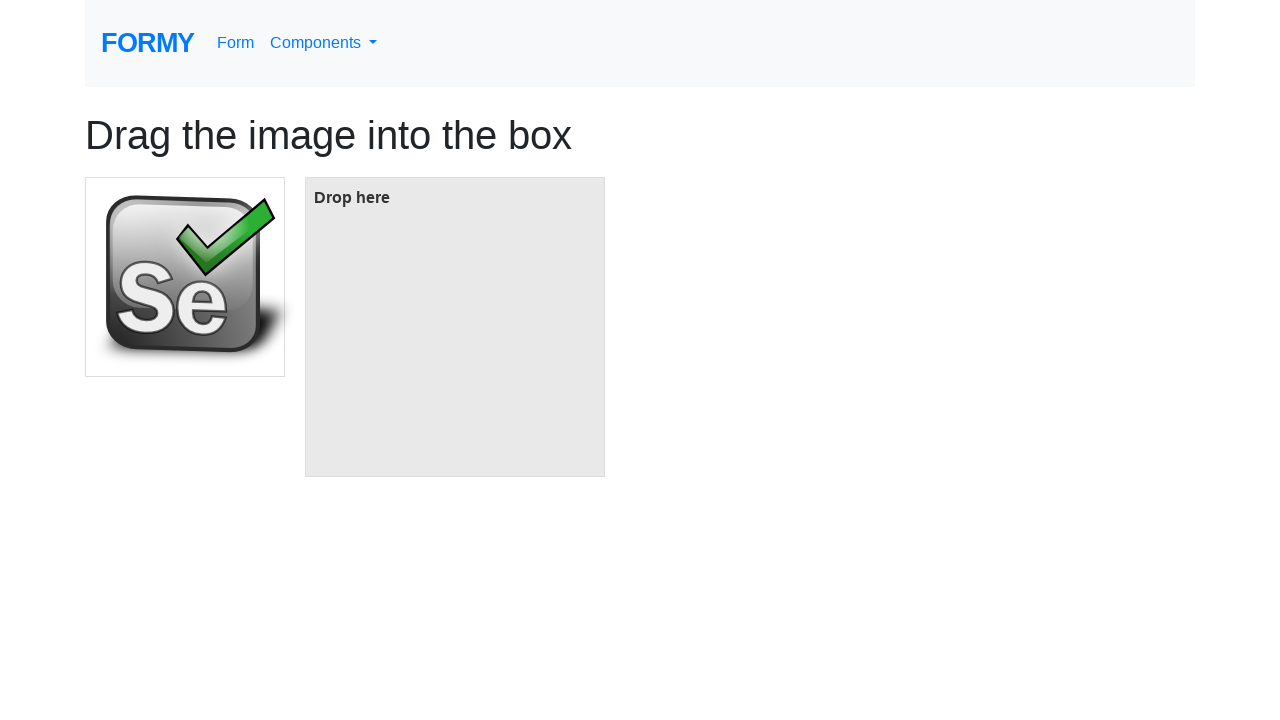

Dragged image element into box container at (455, 327)
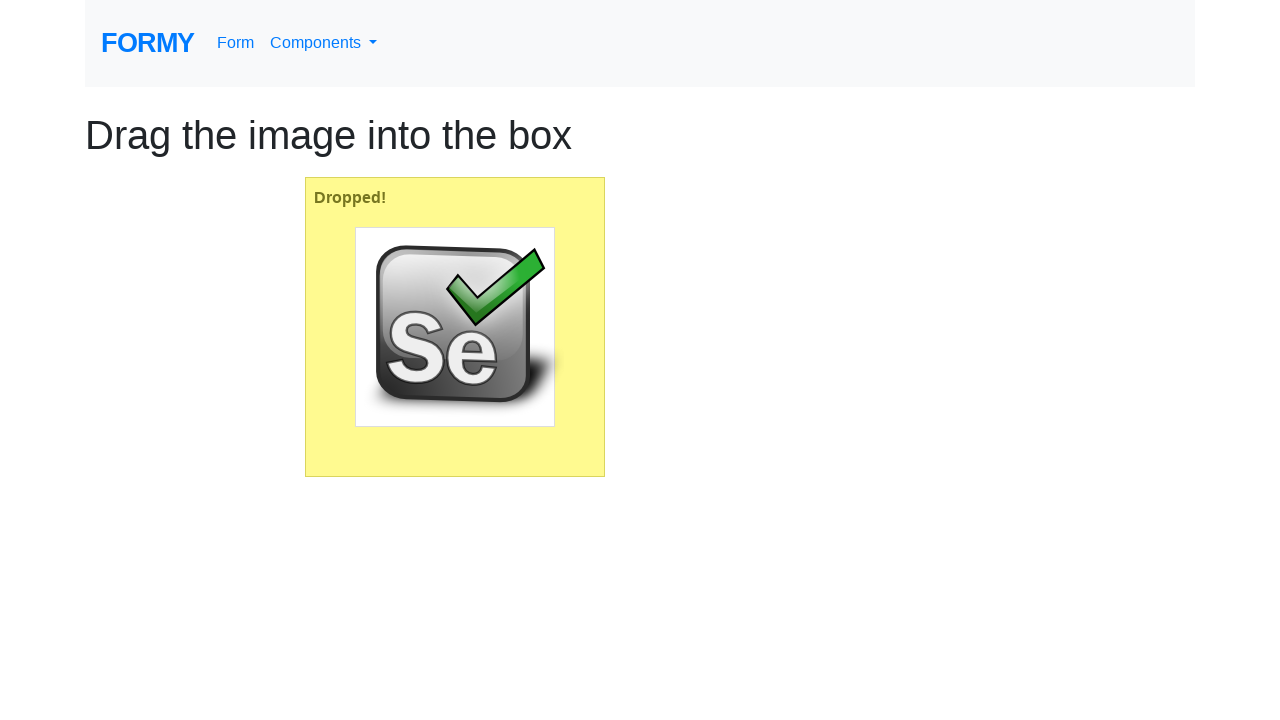

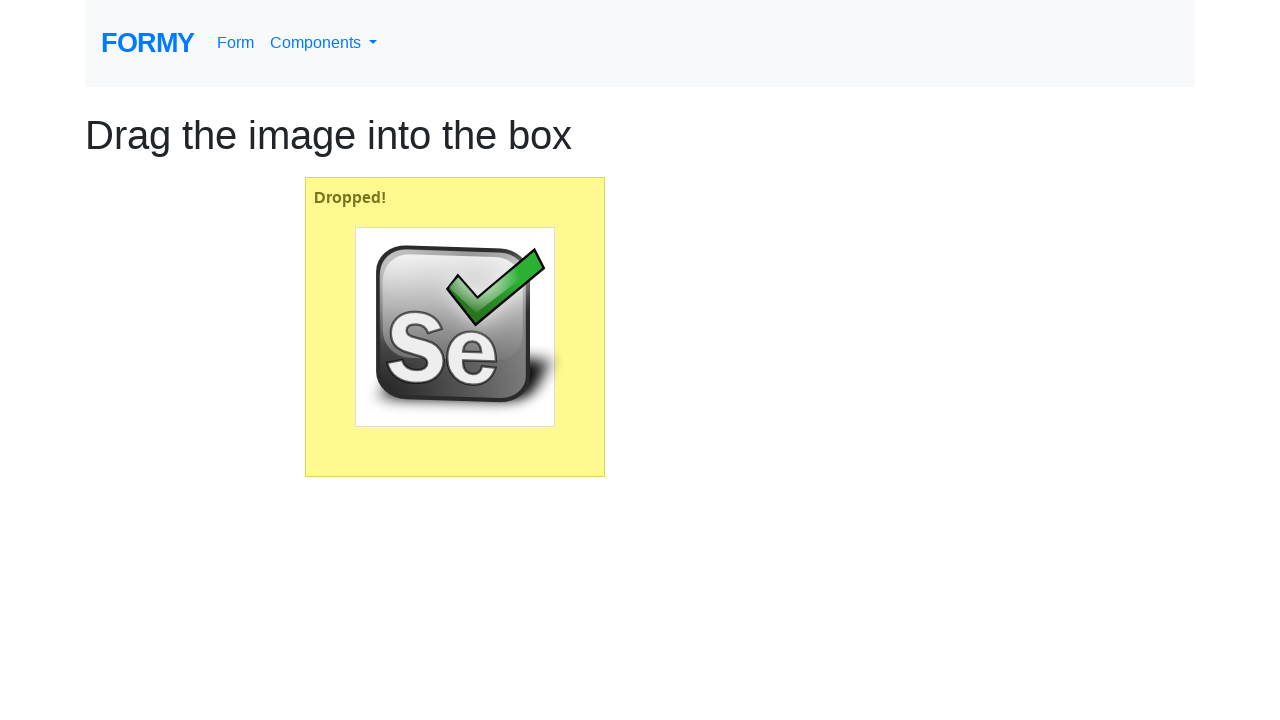